Tests adding an item to cart directly from the home page by clicking the add to cart button

Starting URL: https://awesomeqa.com/ui/index.php?route=common/home

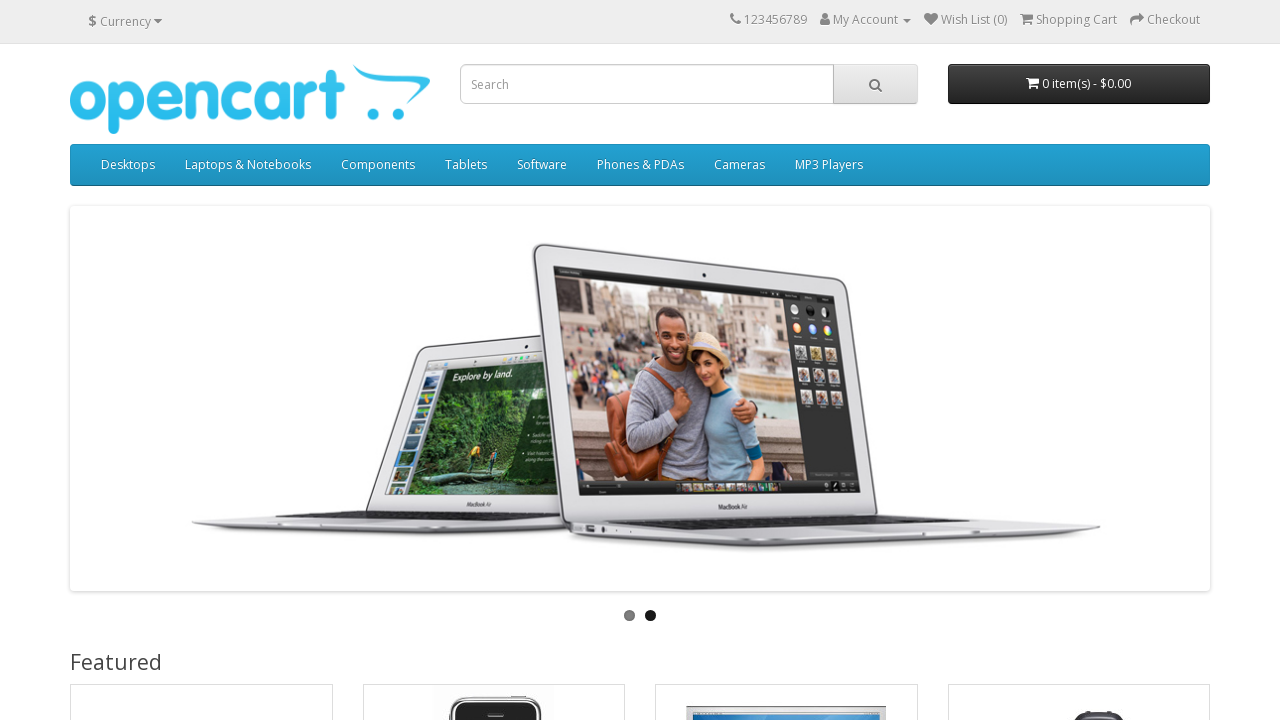

Clicked add to cart button for item with product ID 40 at (442, 360) on button[onclick="cart.add('40');"]
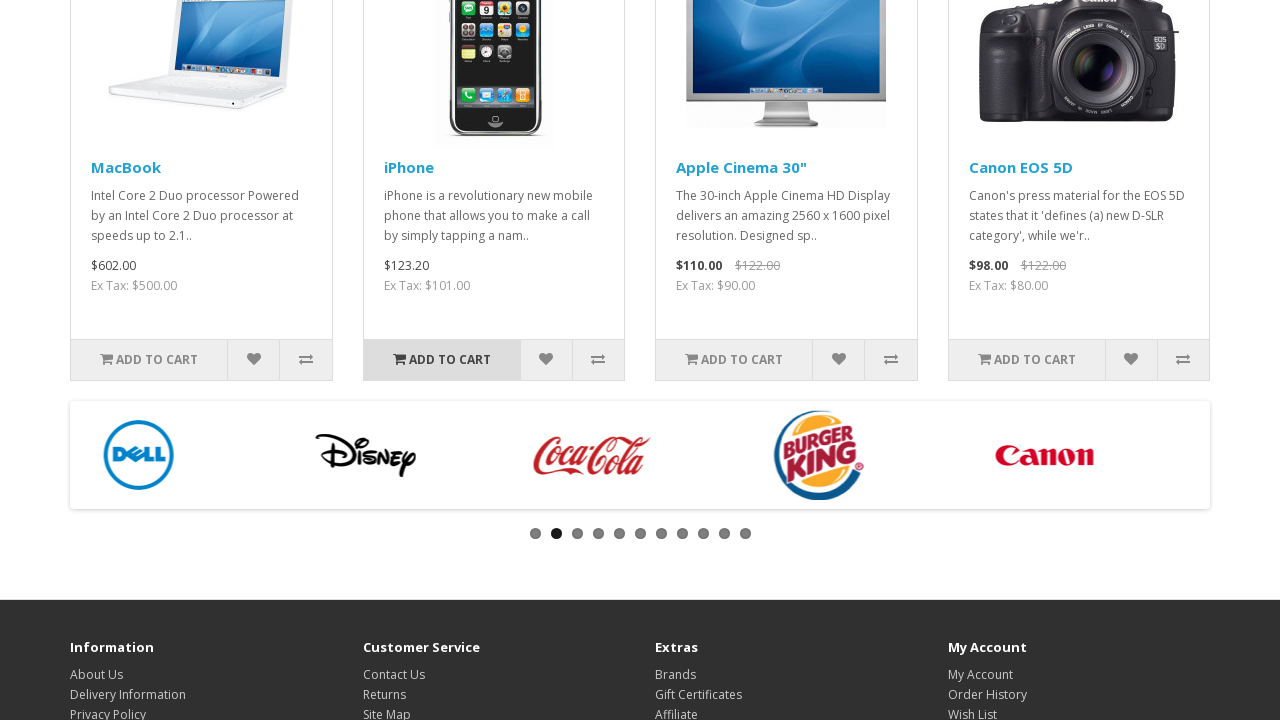

Success alert appeared confirming item was added to cart
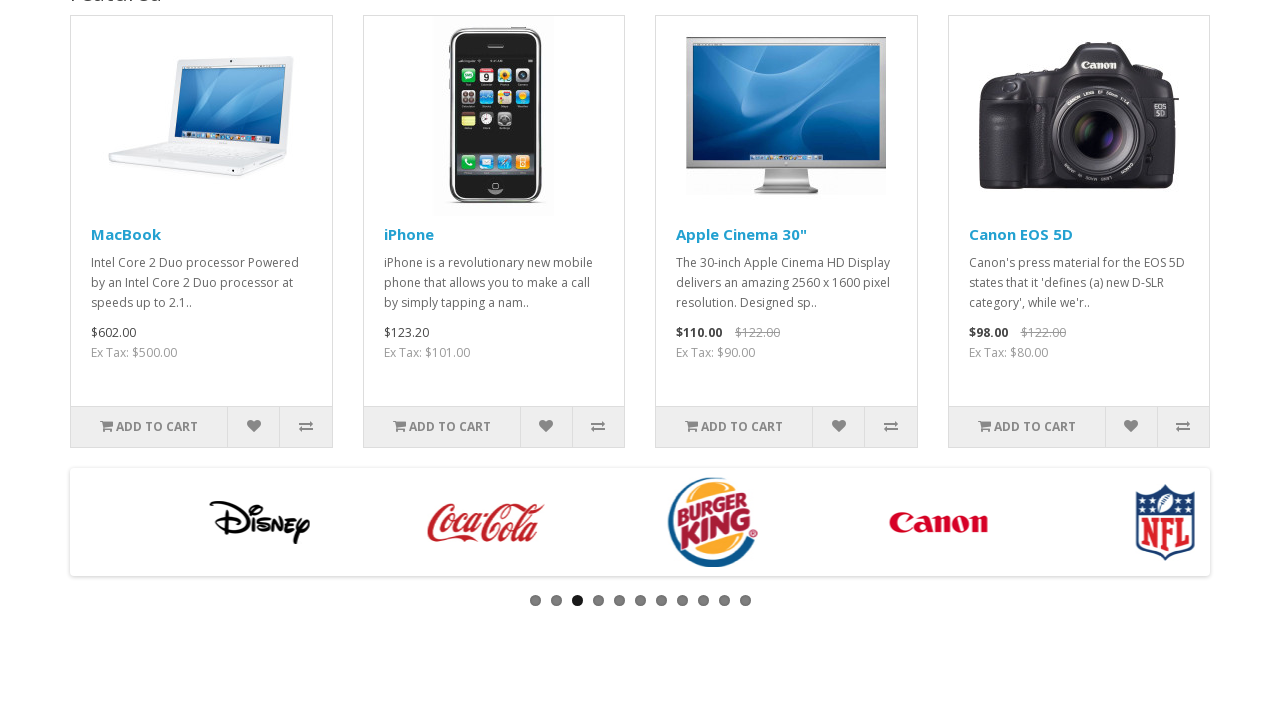

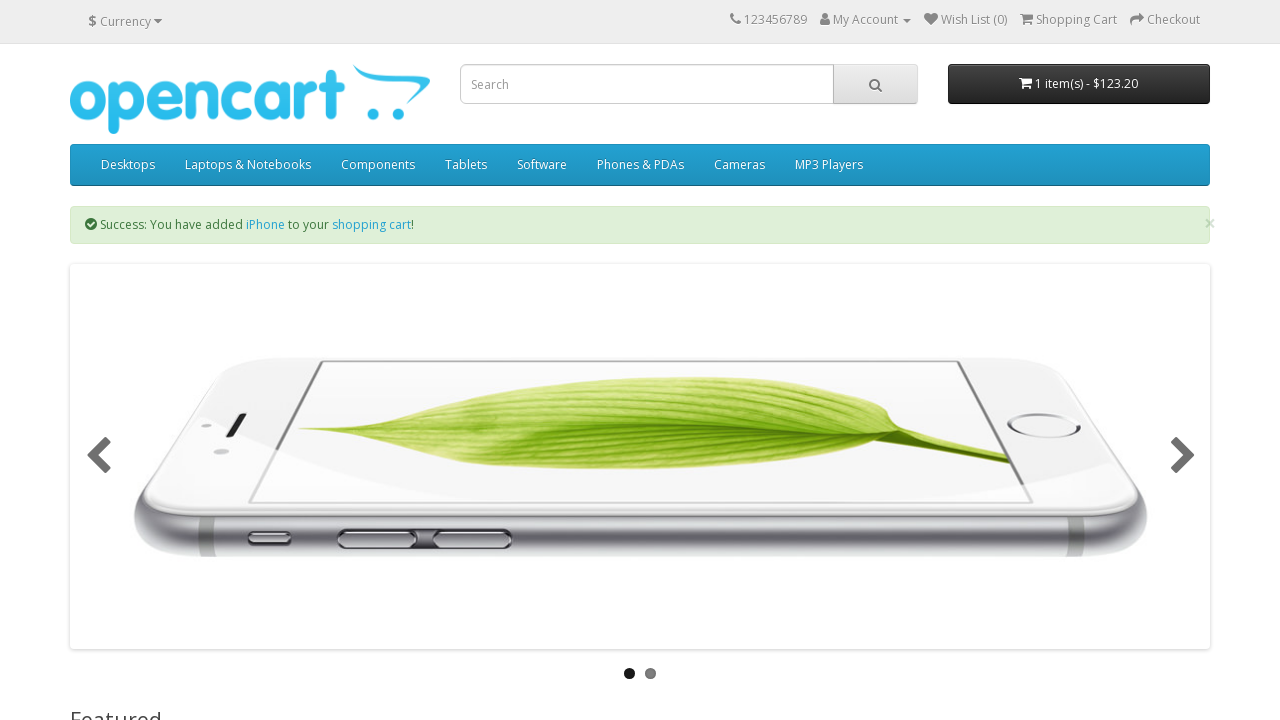